Tests browser alert handling by navigating to a practice page, clicking a button that triggers alerts, and handling the dialog by accepting/dismissing it.

Starting URL: https://www.hyrtutorials.com/p/window-handles-practice.html

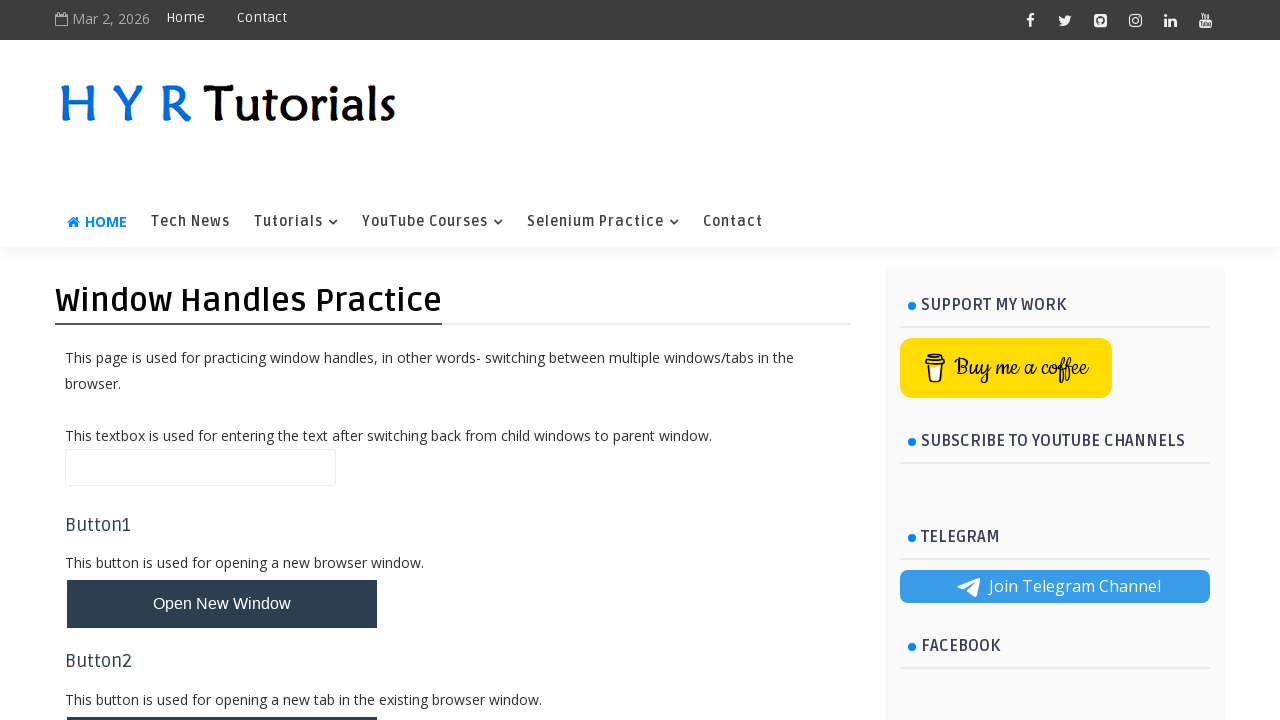

Set up dialog handler to accept alerts
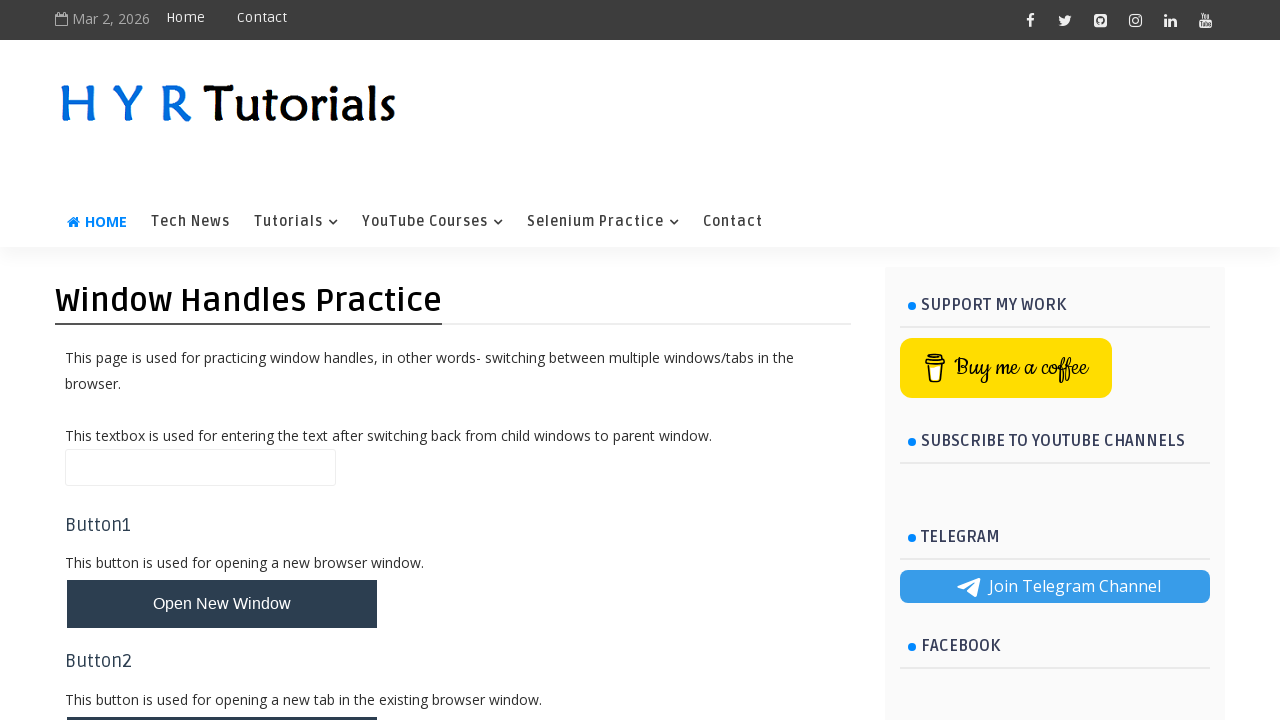

Waited for new window button to be visible
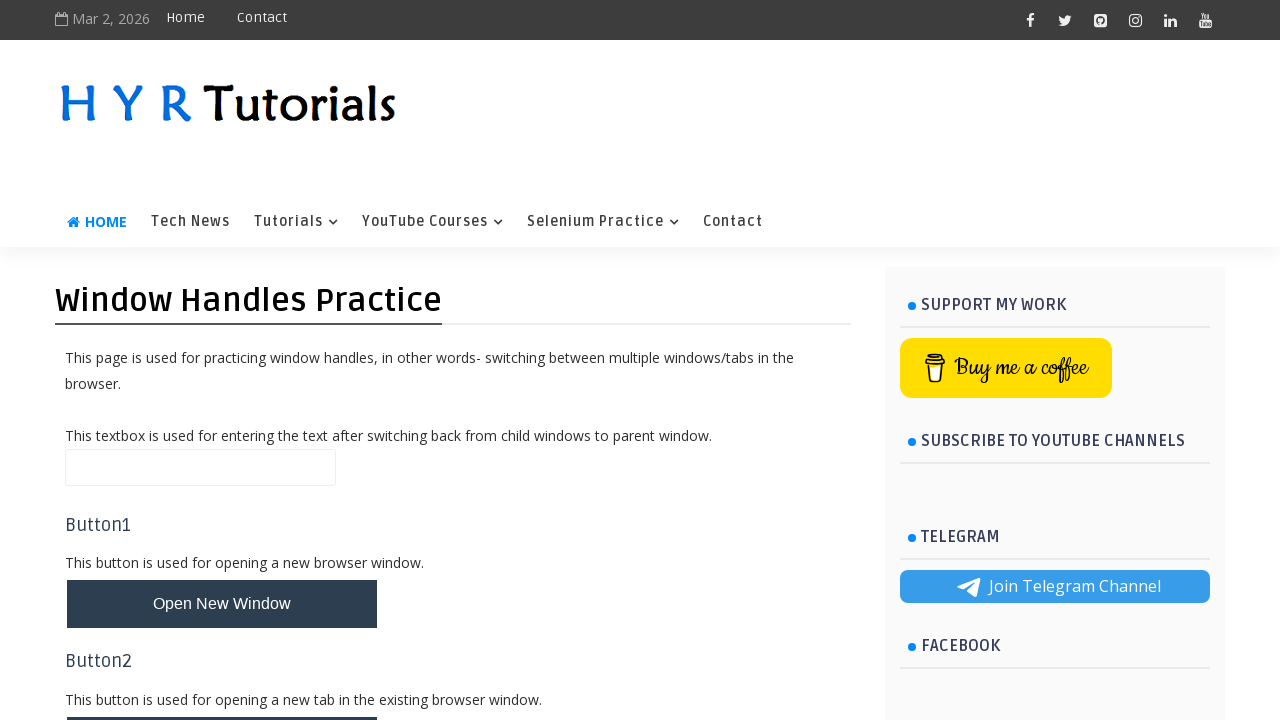

Clicked the new window button to trigger alert at (222, 604) on #newWindowBtn
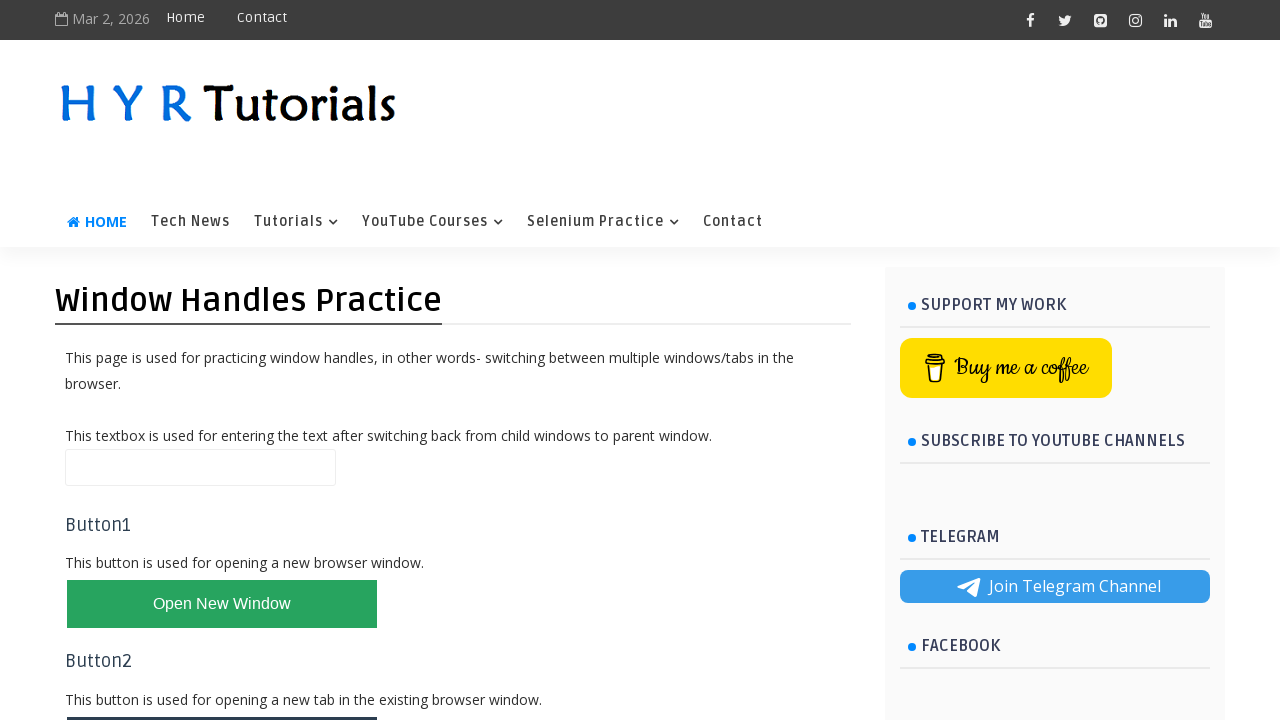

Waited for dialogs to appear and be handled
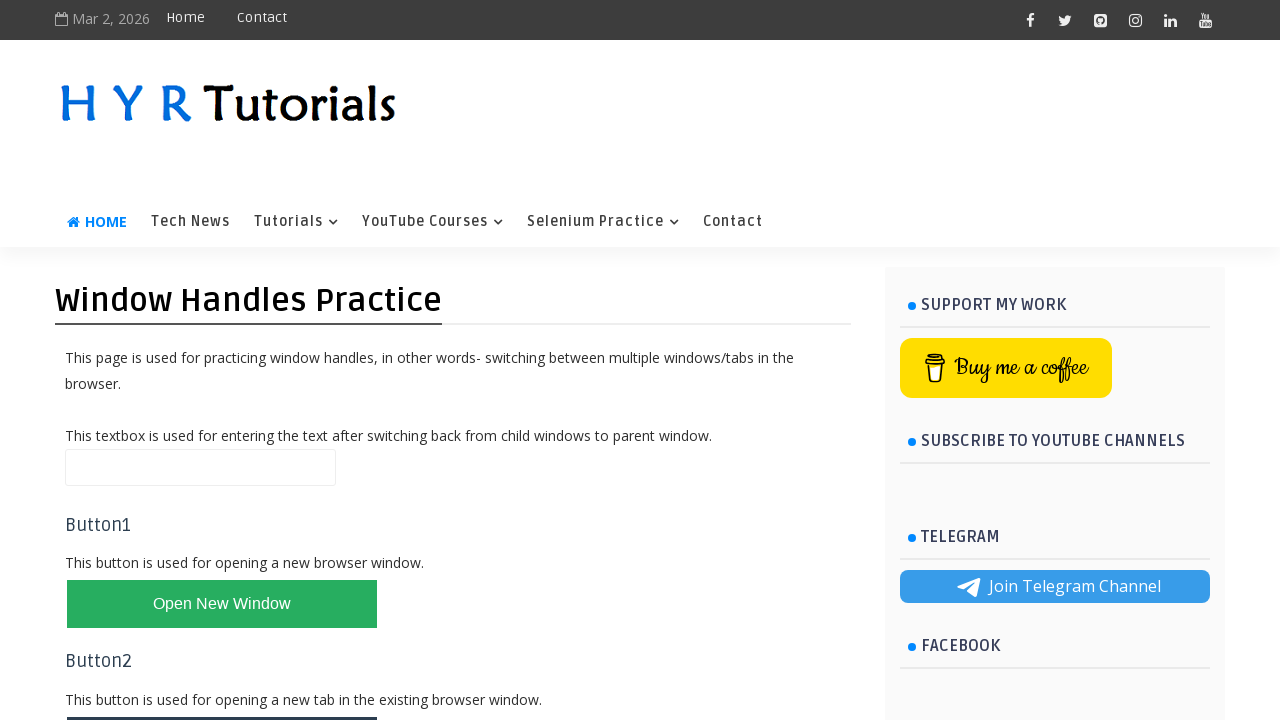

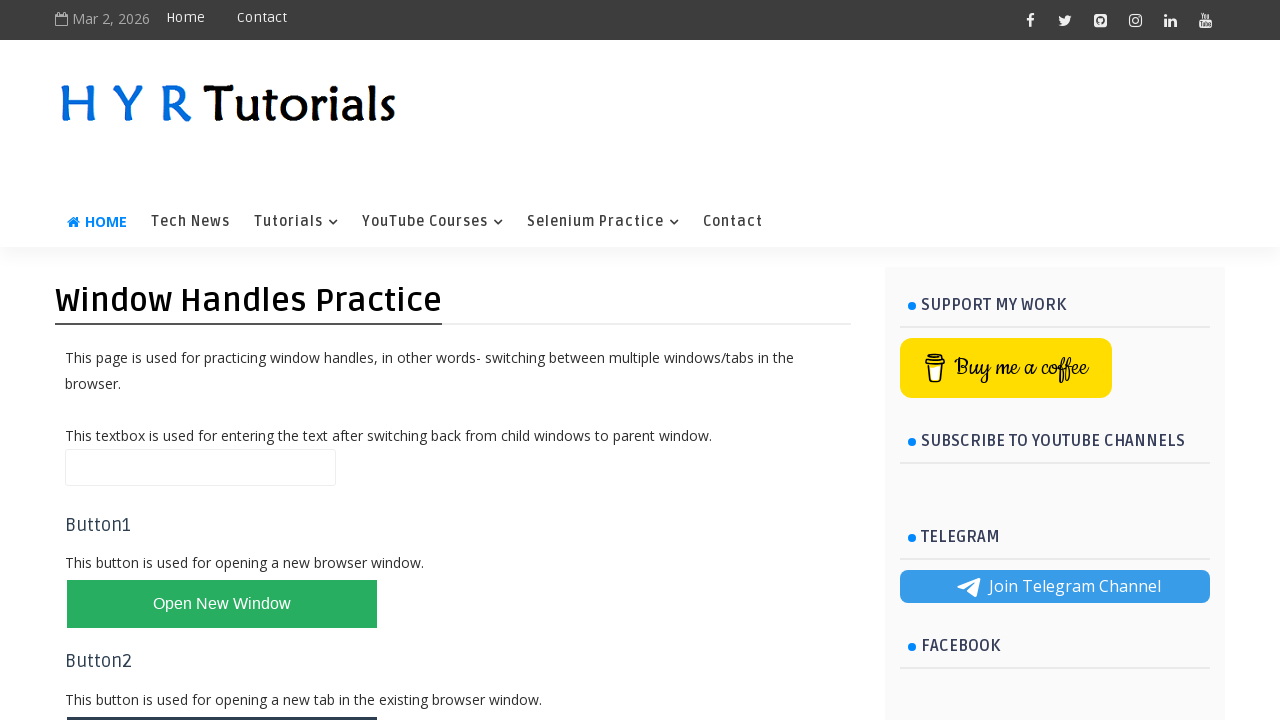